Navigates to login page and hides the password field using JavaScript to test visual regression detection

Starting URL: https://demo.applitools.com/

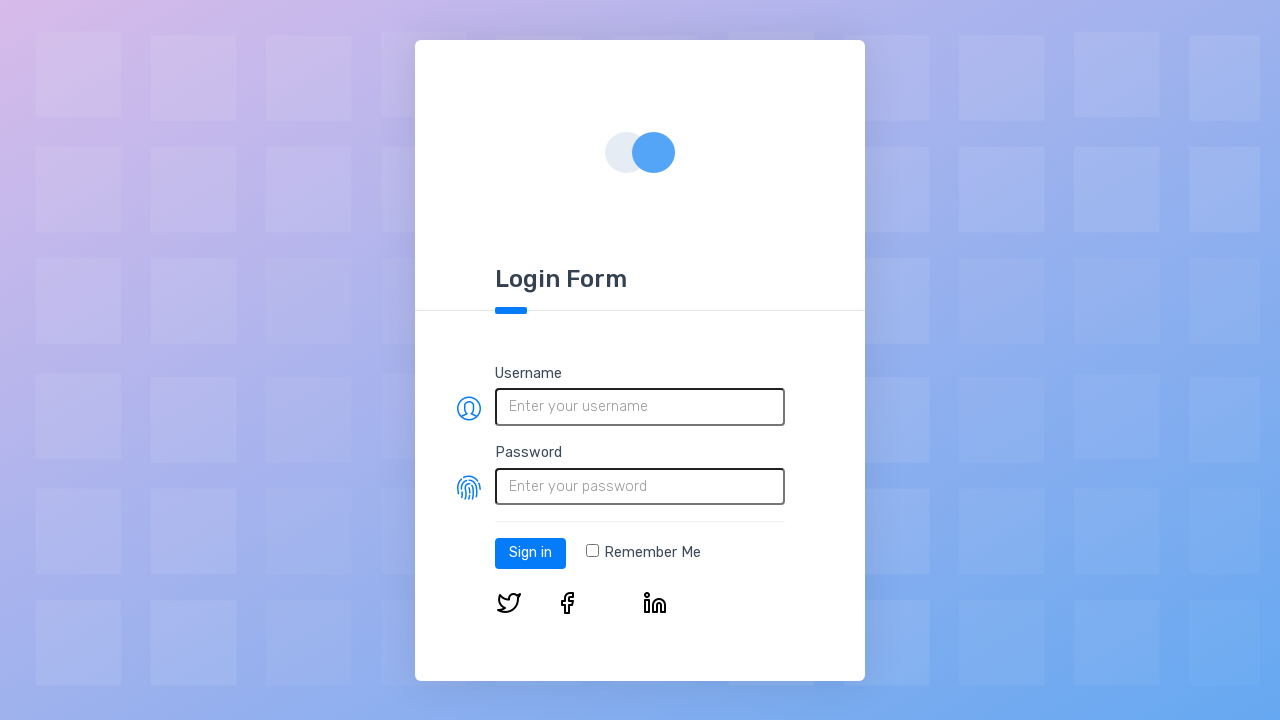

Login form loaded successfully
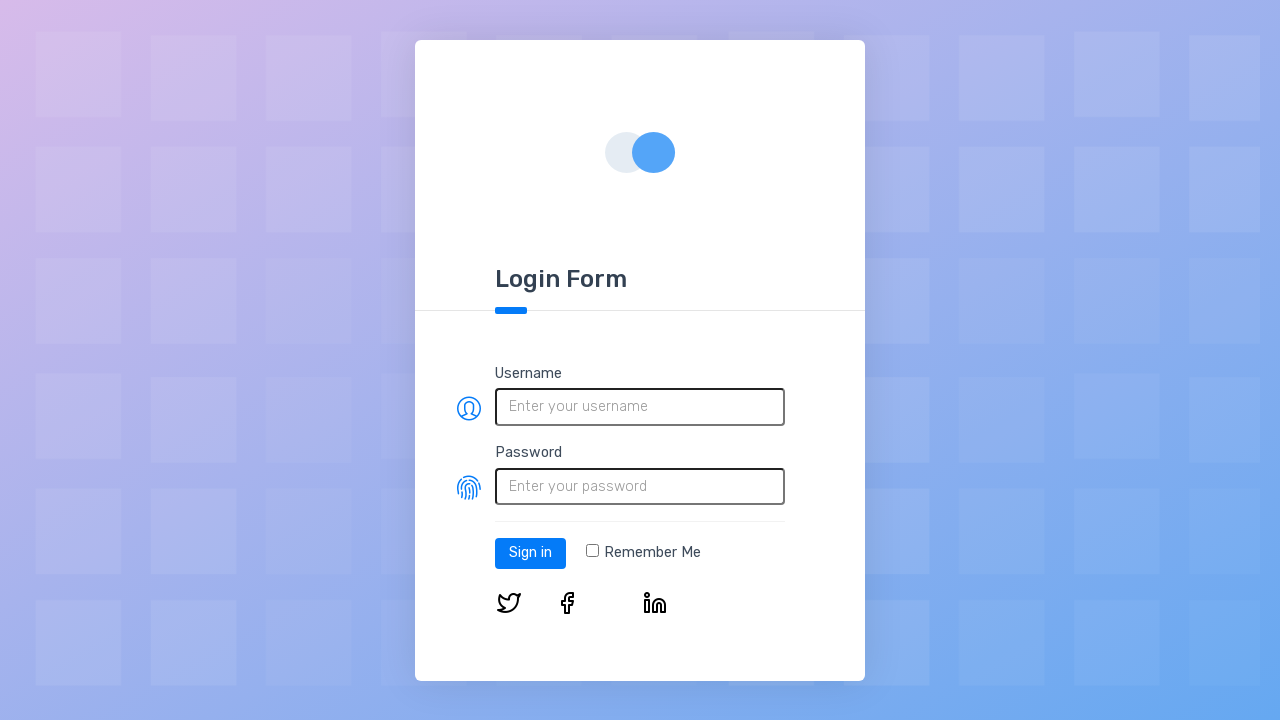

Password field hidden using JavaScript
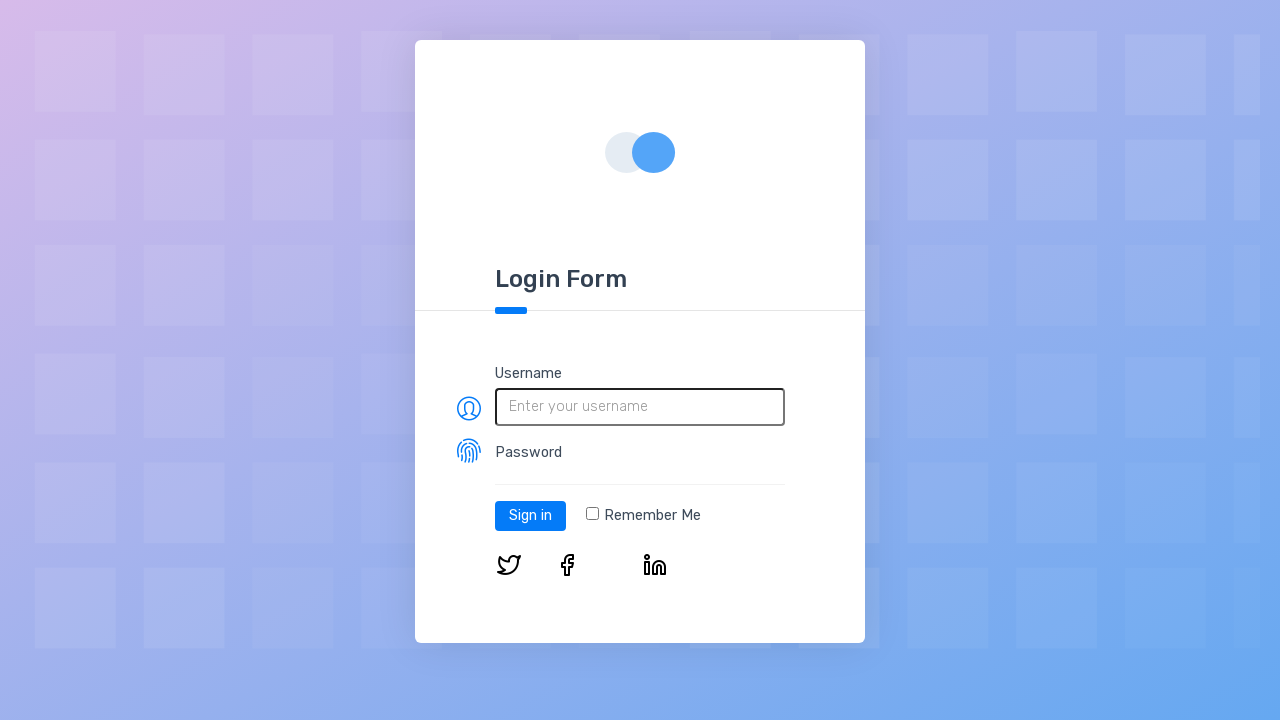

Waited for style change to take effect
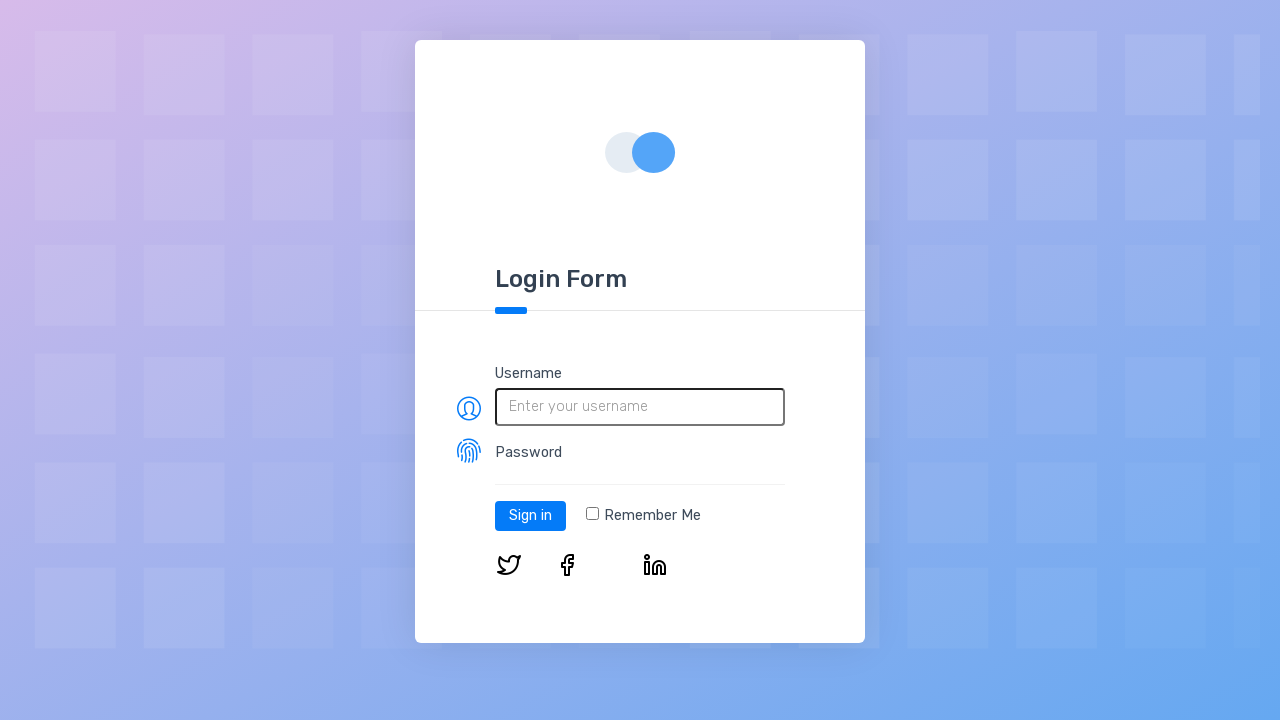

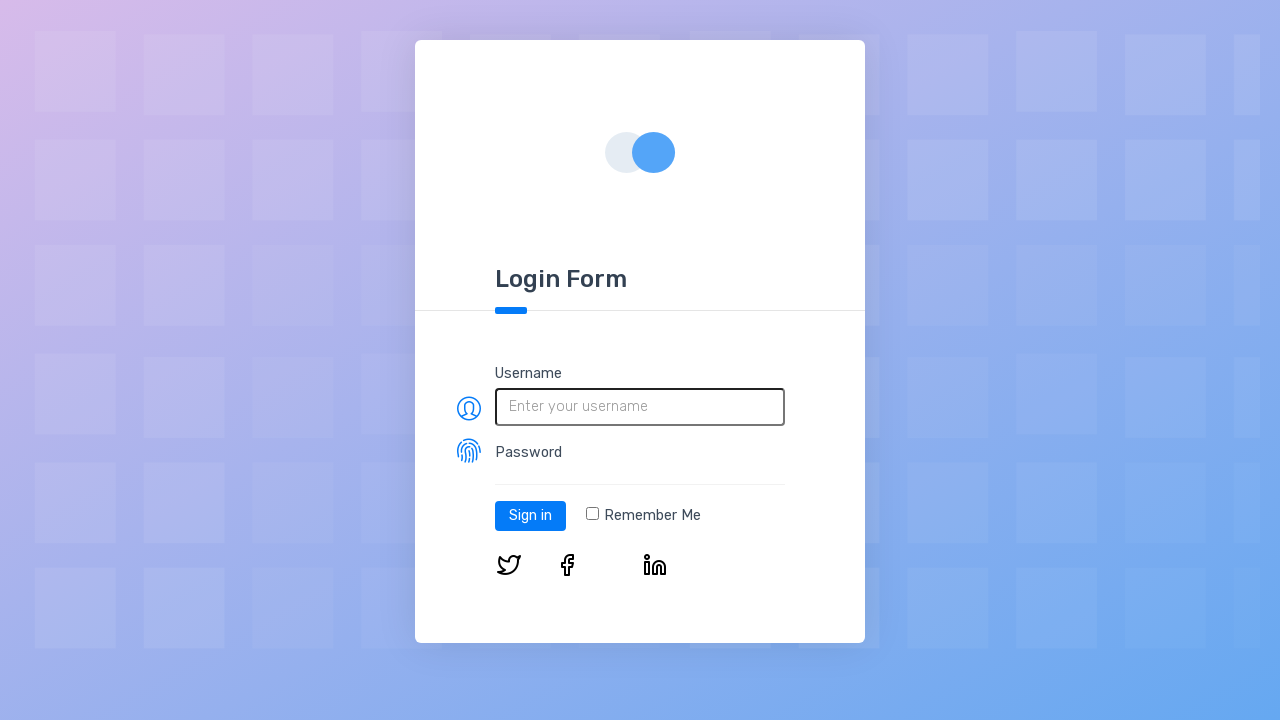